Tests JavaScript prompt dialog by clicking the third alert button, entering text, and accepting it

Starting URL: https://the-internet.herokuapp.com/javascript_alerts

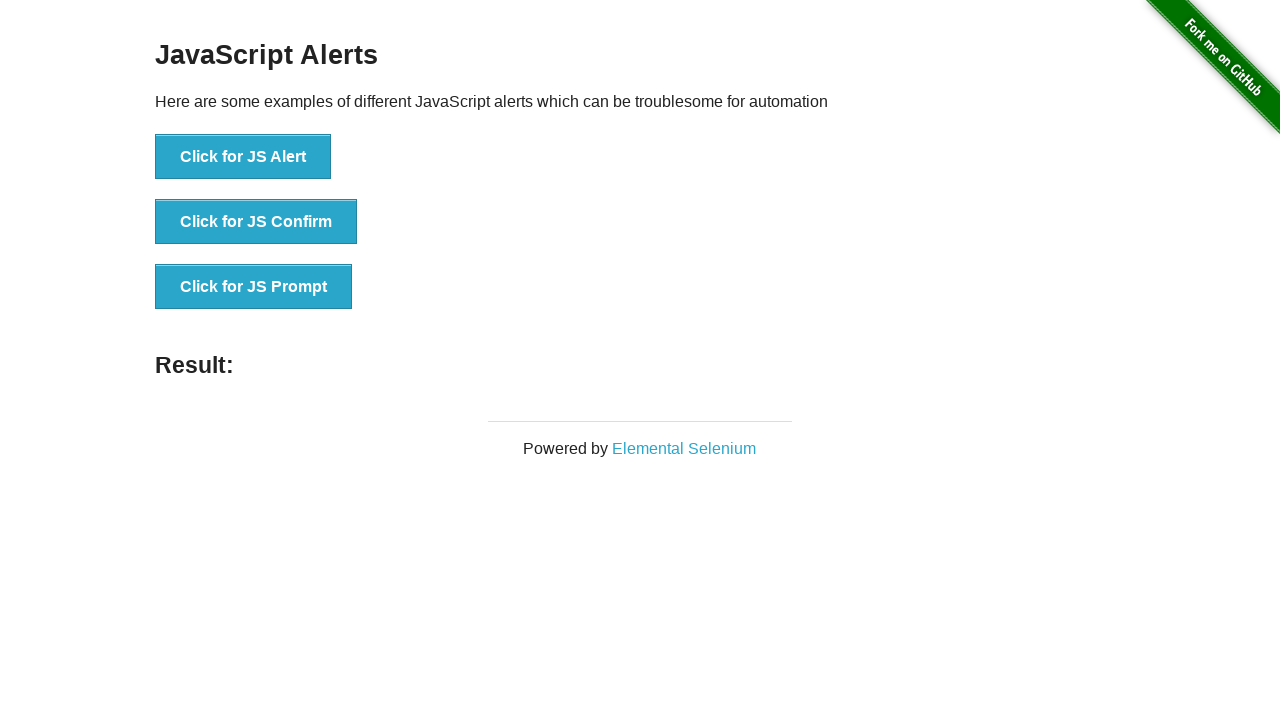

Set up dialog handler to accept prompt with text 'Abdullah'
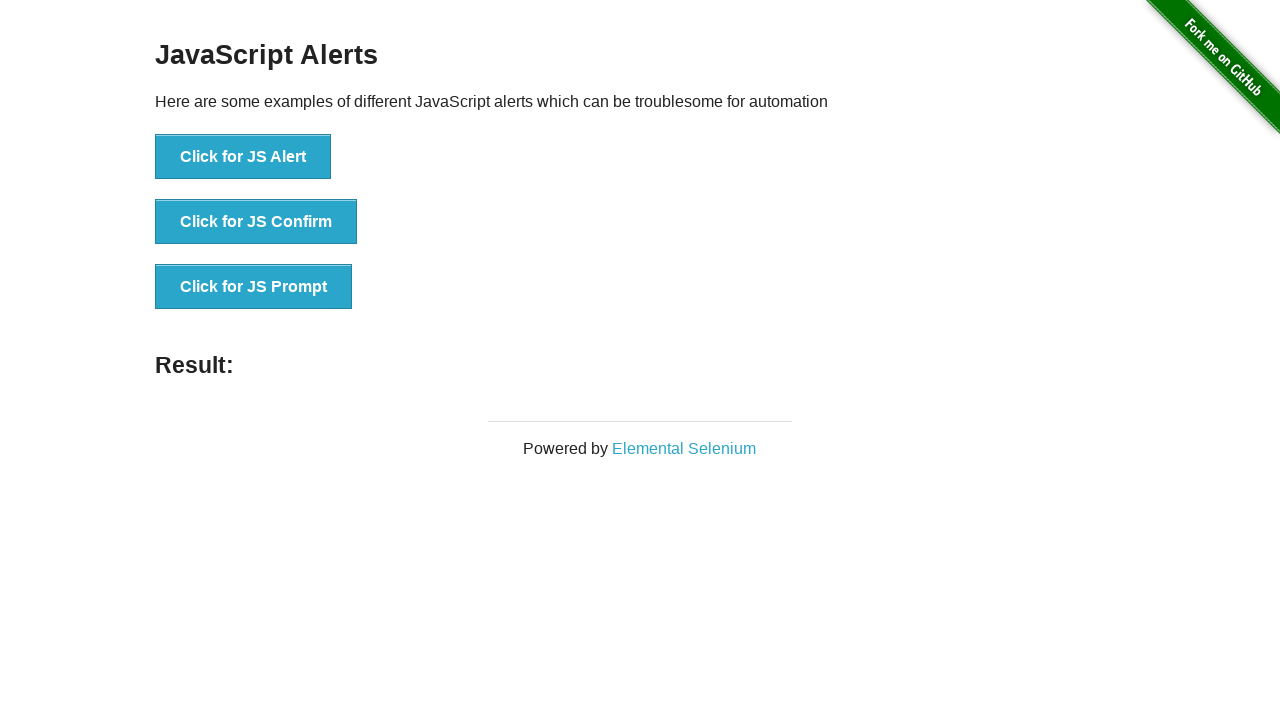

Clicked the 'Click for JS Prompt' button to trigger JavaScript prompt dialog at (254, 287) on xpath=//button[text()='Click for JS Prompt']
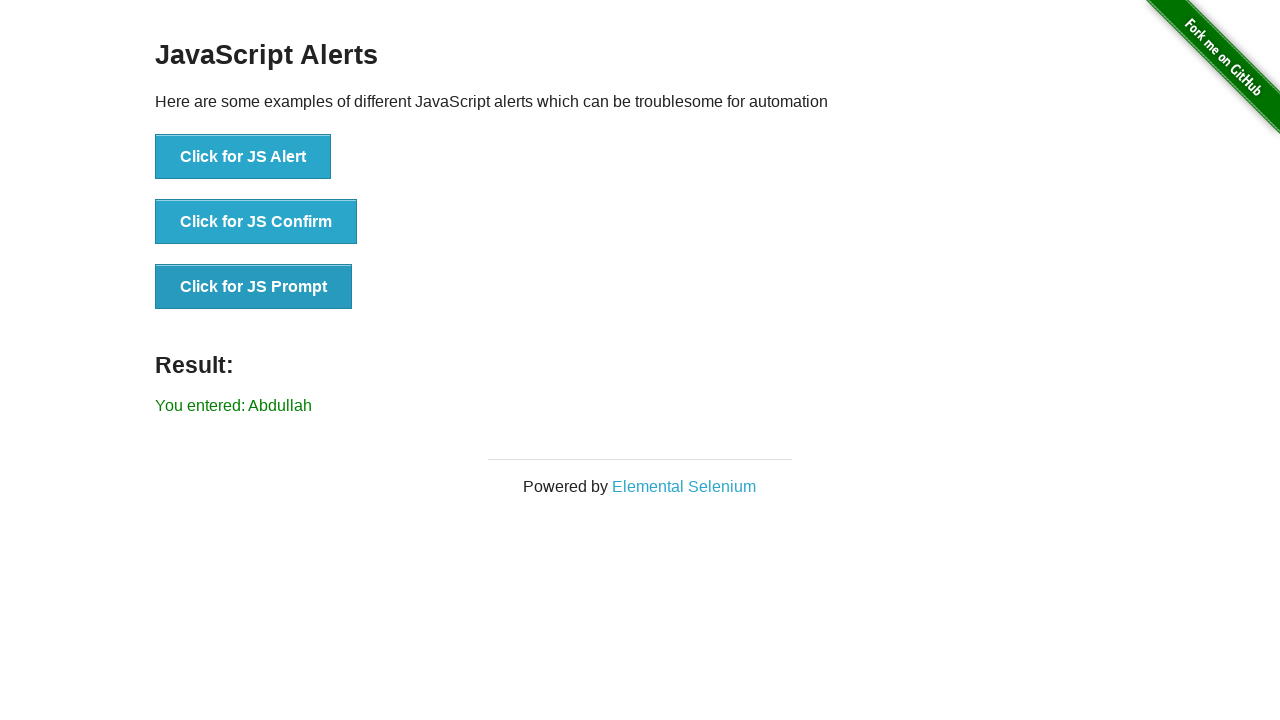

Verified that result element contains the text 'Abdullah'
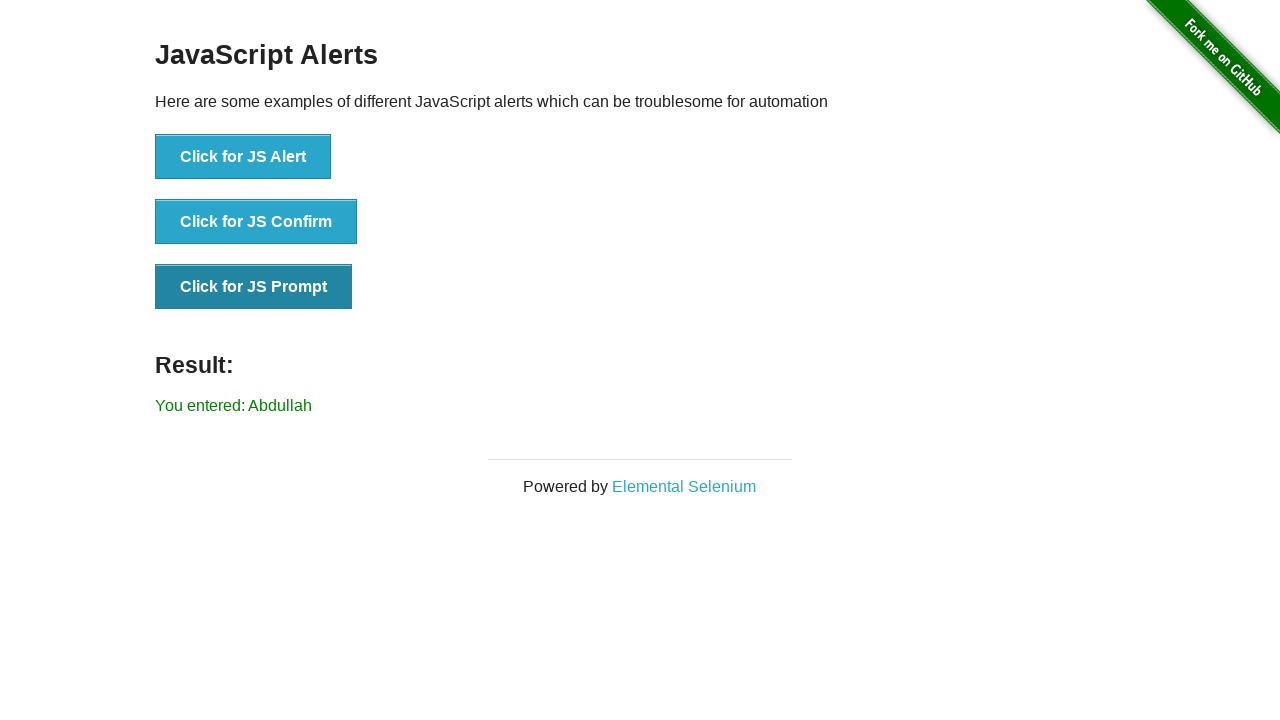

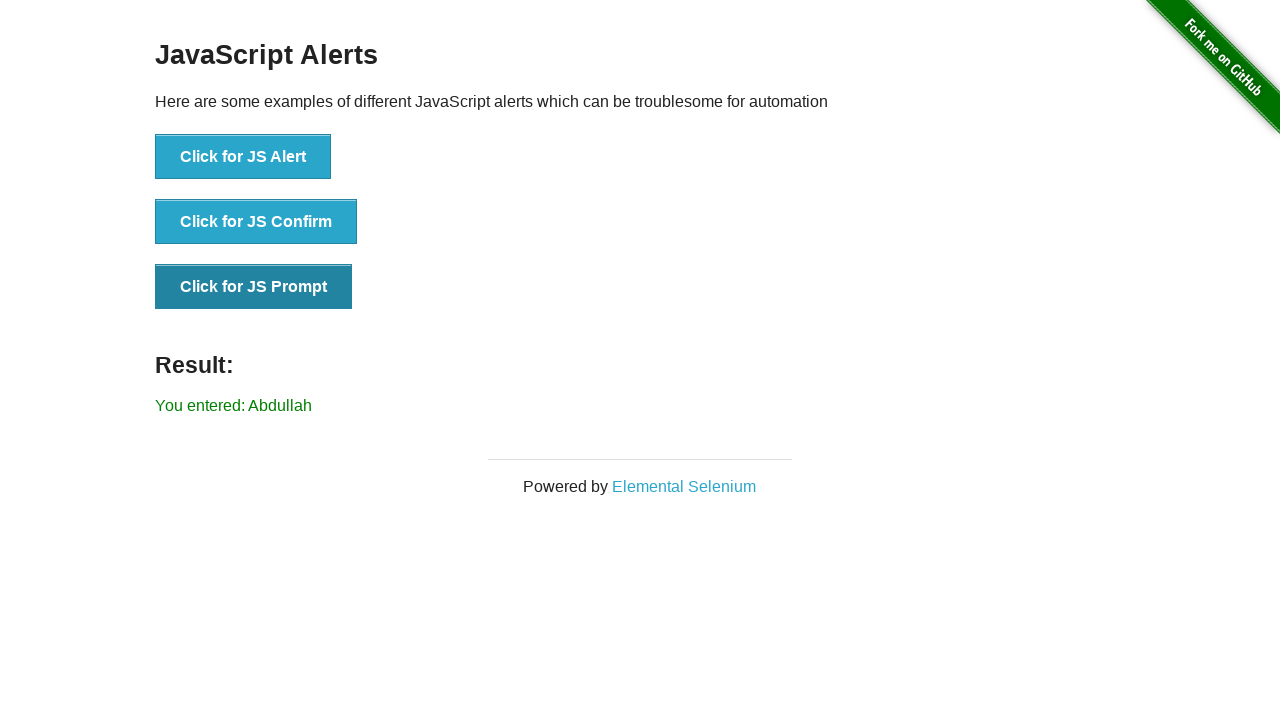